Tests checkbox functionality on a dynamic controls page by clicking the checkbox twice to toggle its selected state

Starting URL: https://training-support.net/webelements/dynamic-controls

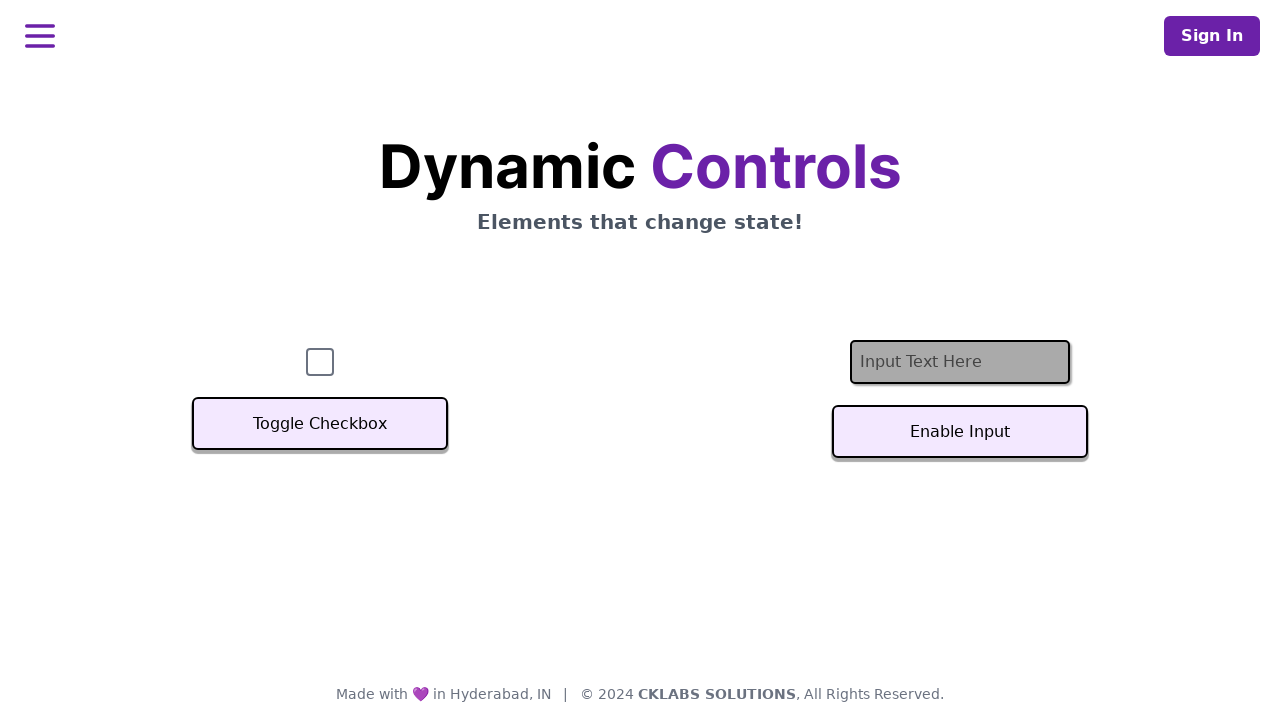

Clicked checkbox to select it at (320, 362) on #checkbox
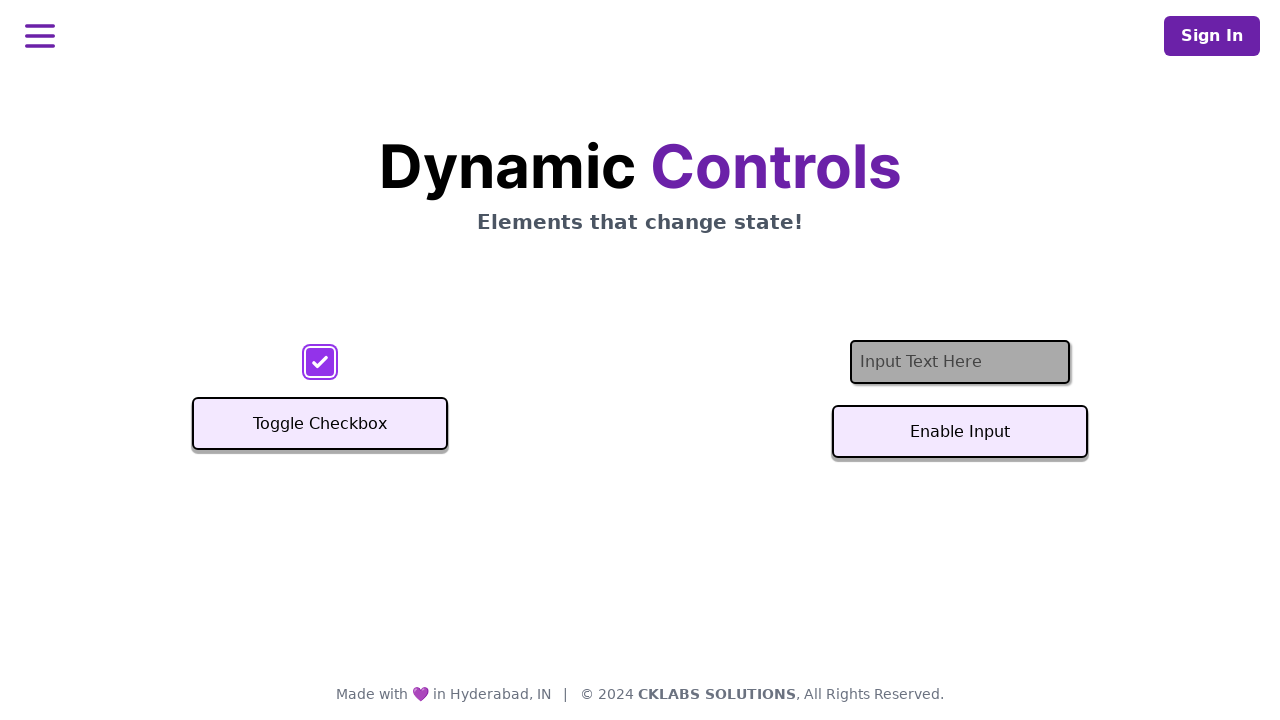

Clicked checkbox again to deselect it at (320, 362) on #checkbox
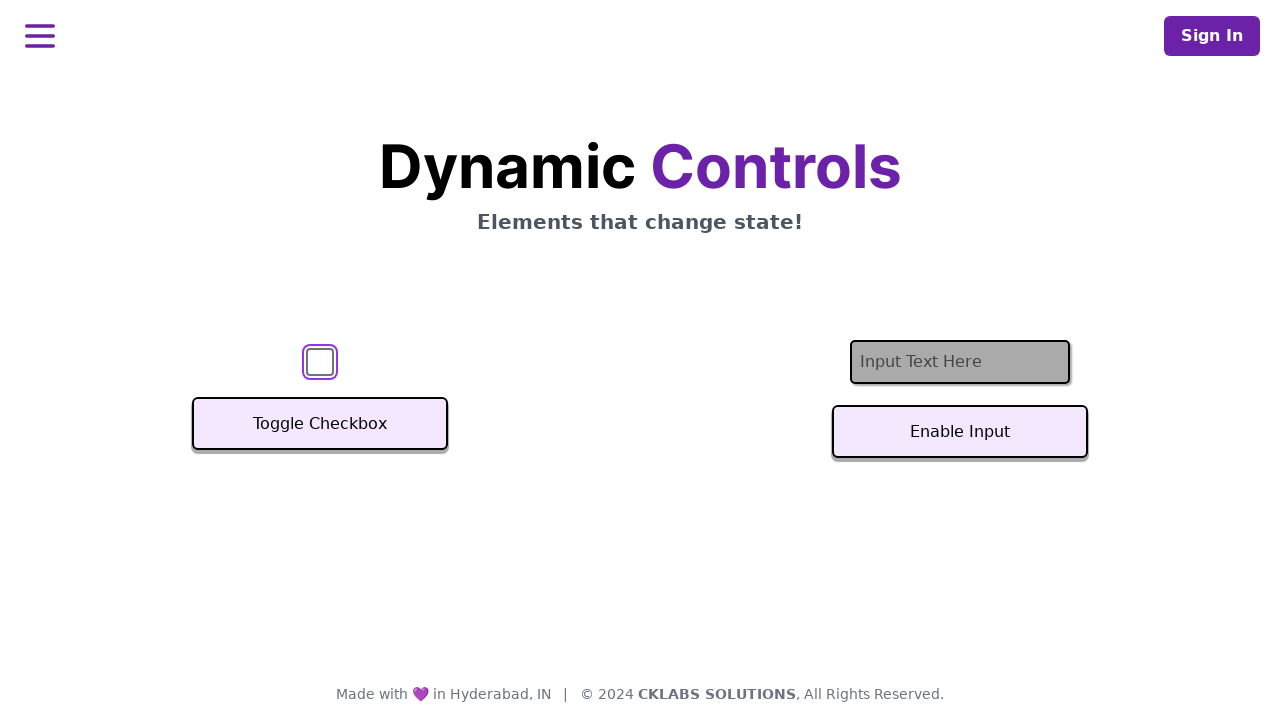

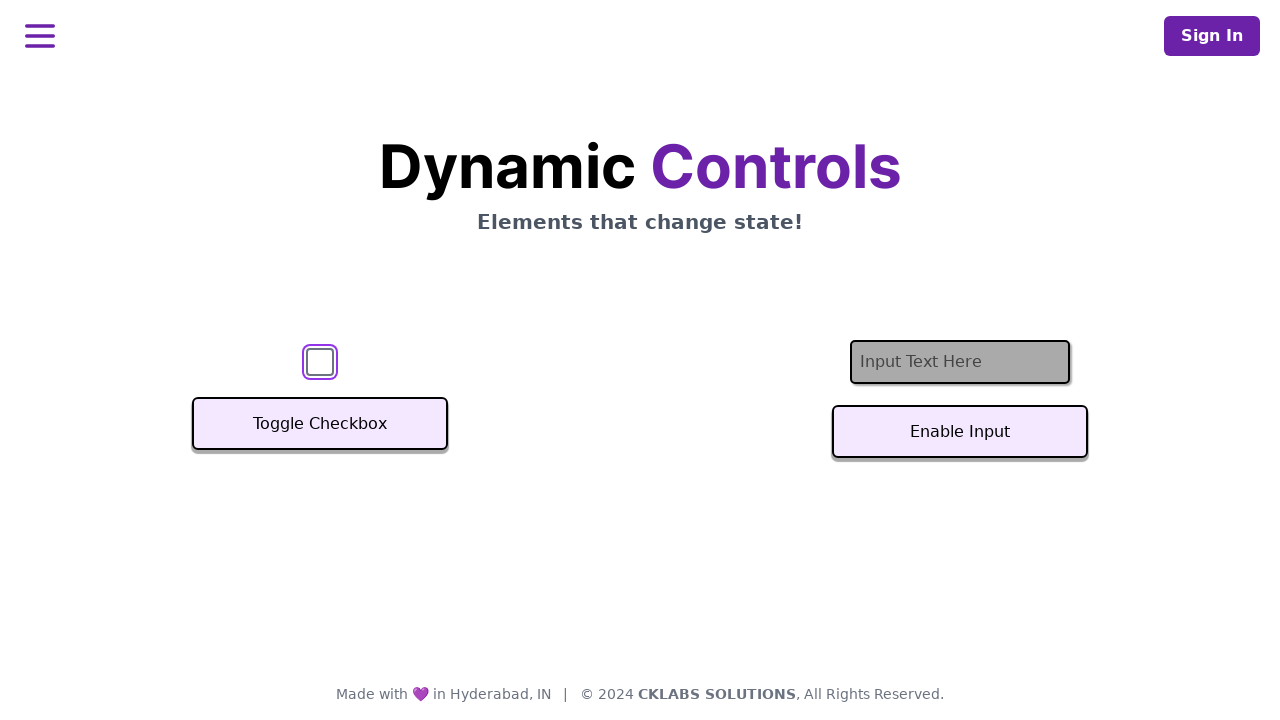